Tests the manage bookings page alert functionality by clicking search without entering details and handling the resulting alert

Starting URL: https://www.meghanabus.in/manage-bookings.html

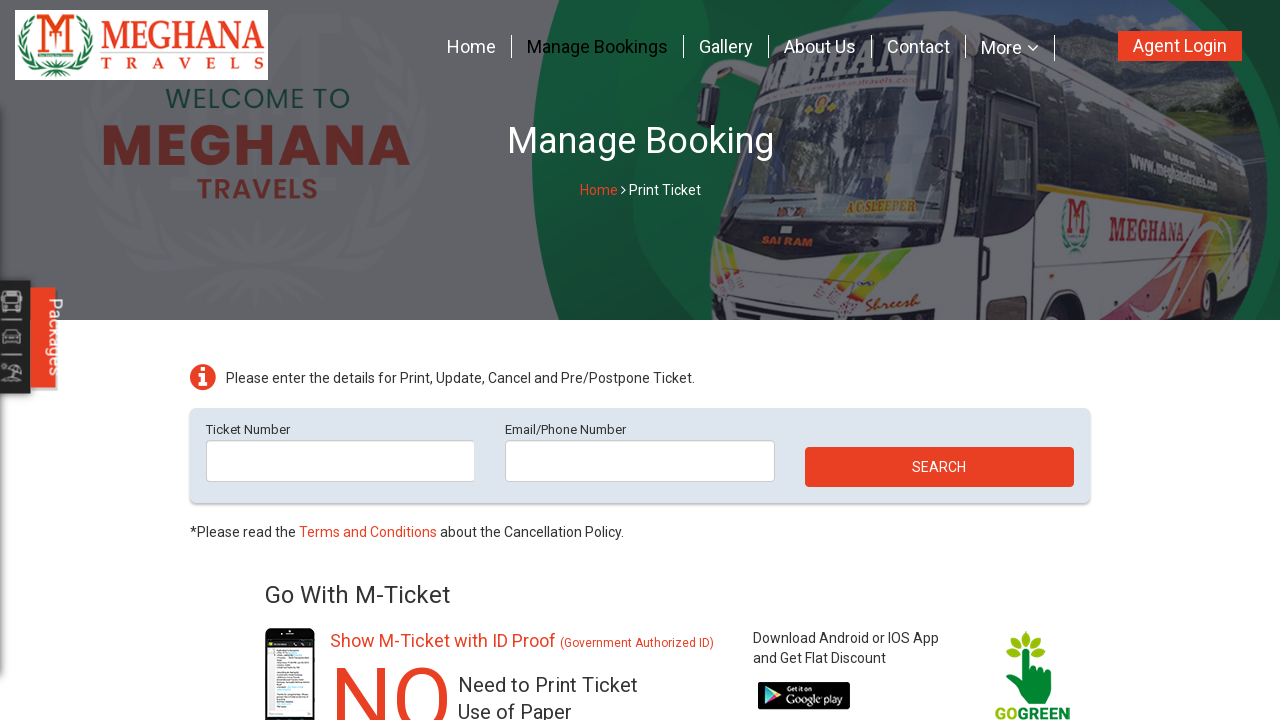

Clicked manage bookings link at (597, 46) on a[href='manage-bookings.html']
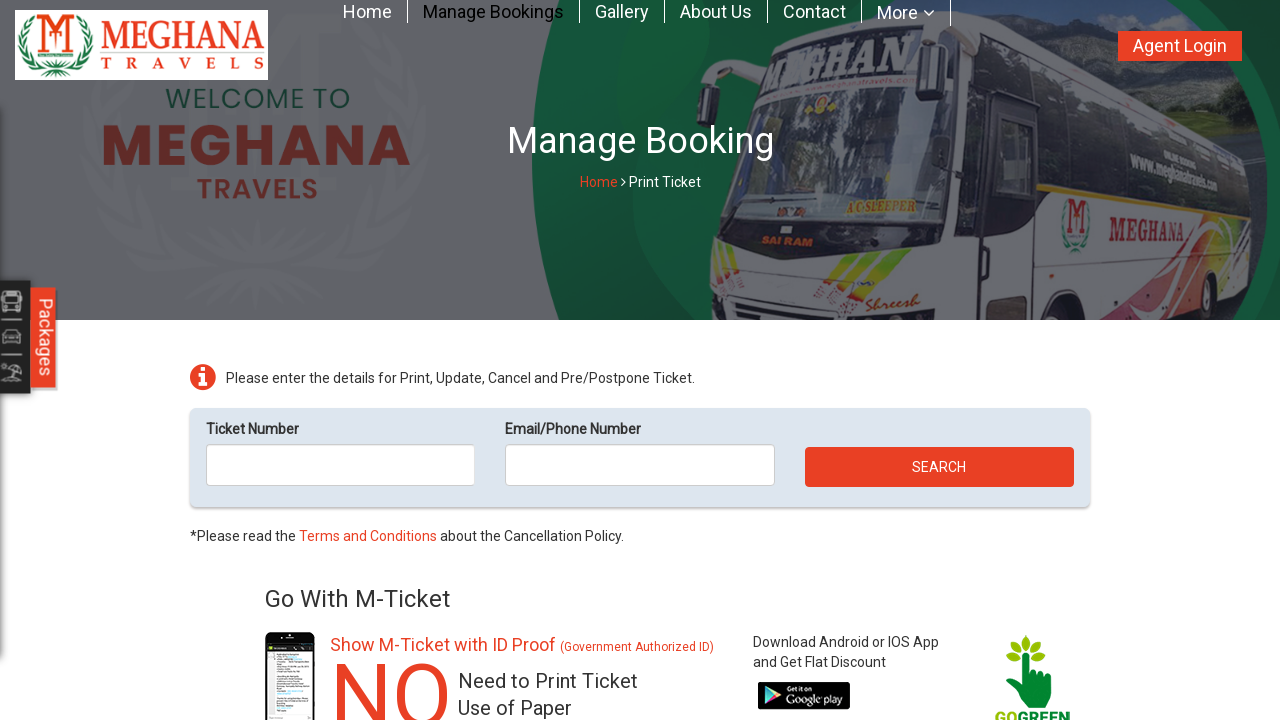

Waited 4 seconds for page to load
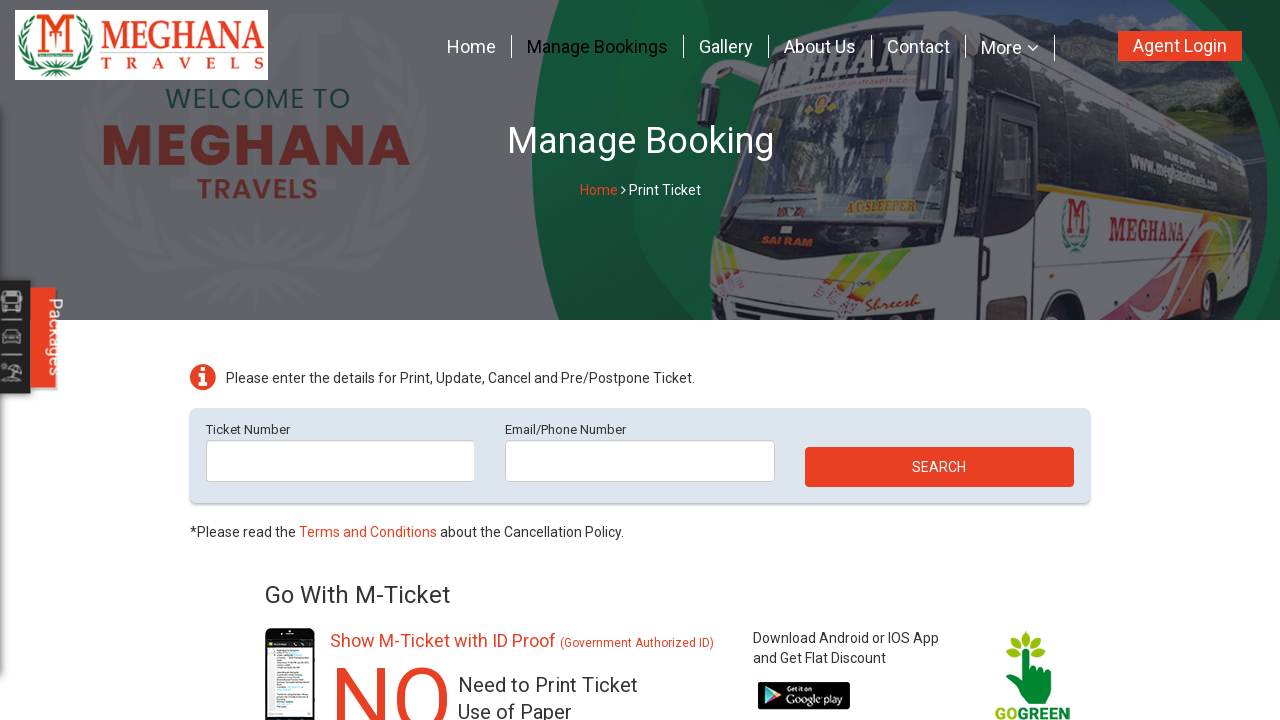

Clicked search button without entering any booking details at (939, 467) on button.btn.theme-btn.btn-default
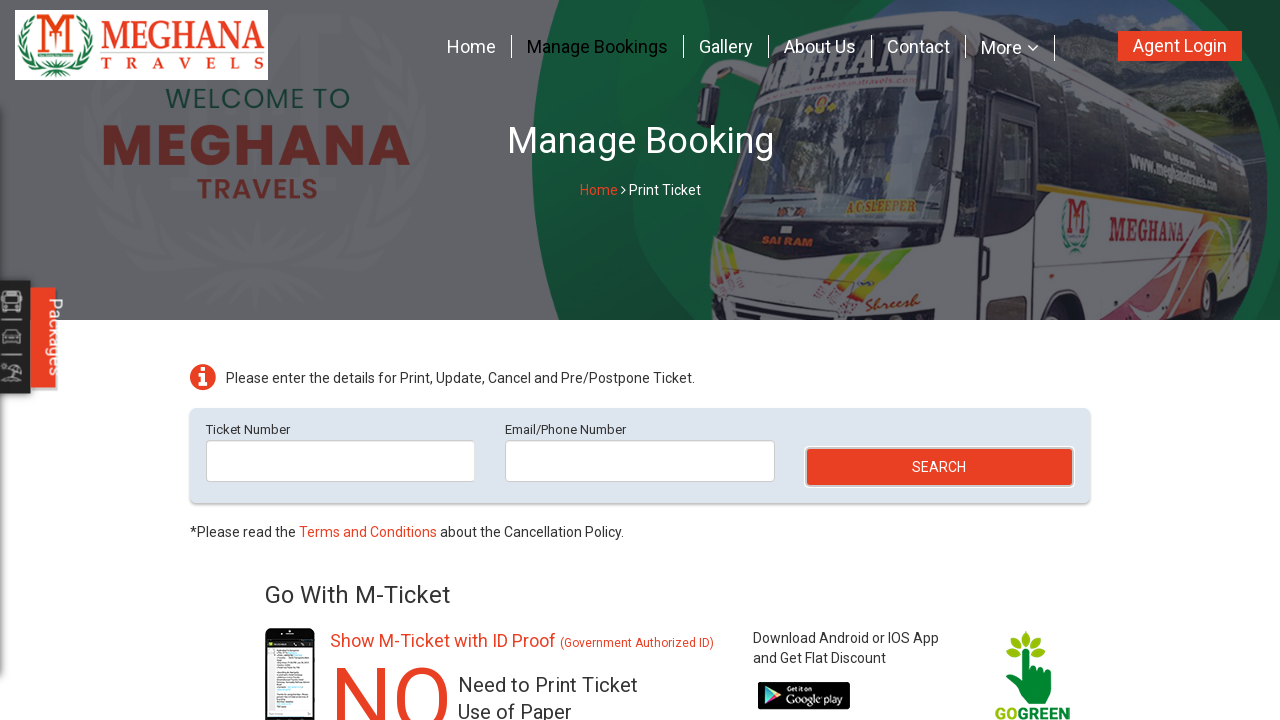

Set up dialog handler to accept alert
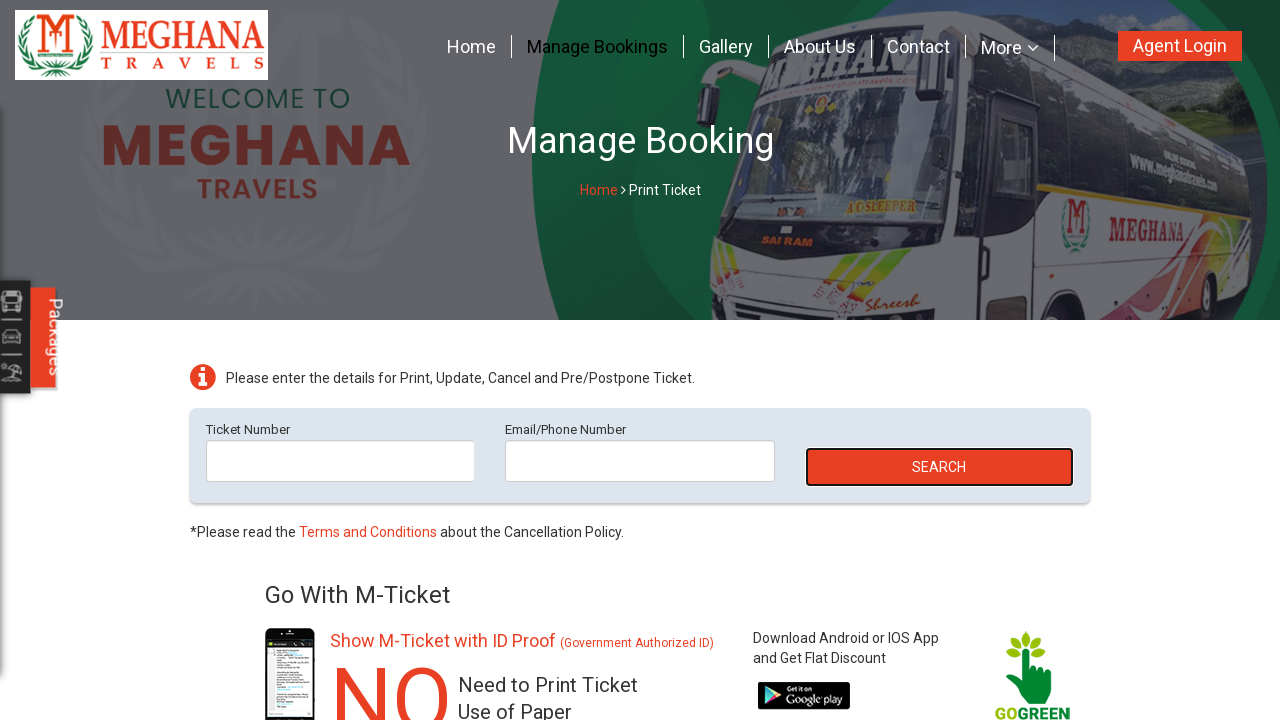

Alert validation message appeared on screen
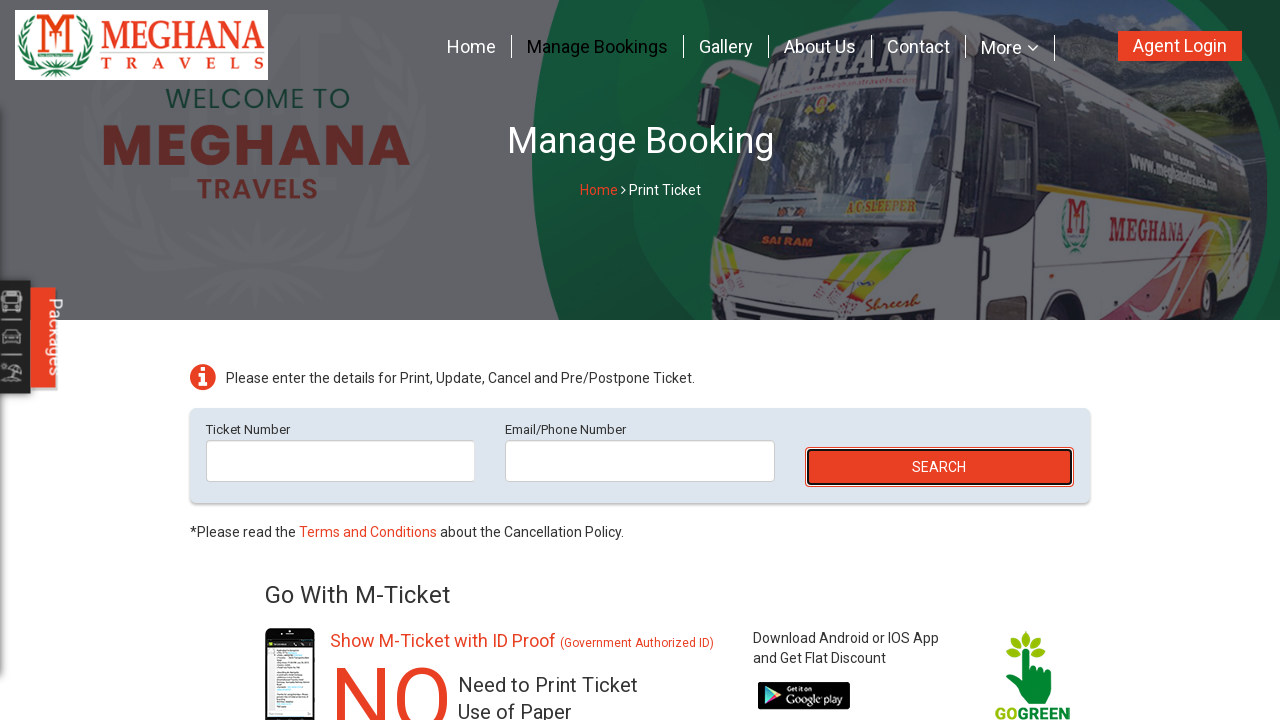

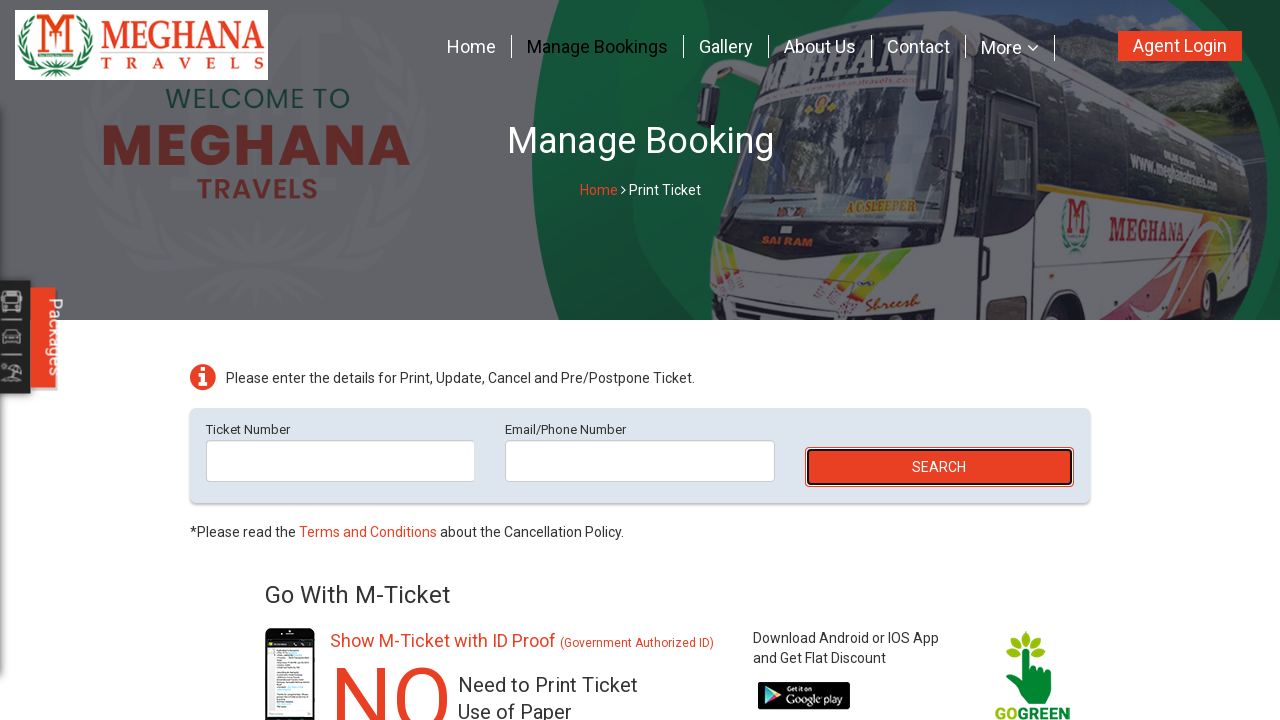